Tests alert handling by clicking a button to trigger an alert and reading its text

Starting URL: https://demoqa.com/alerts

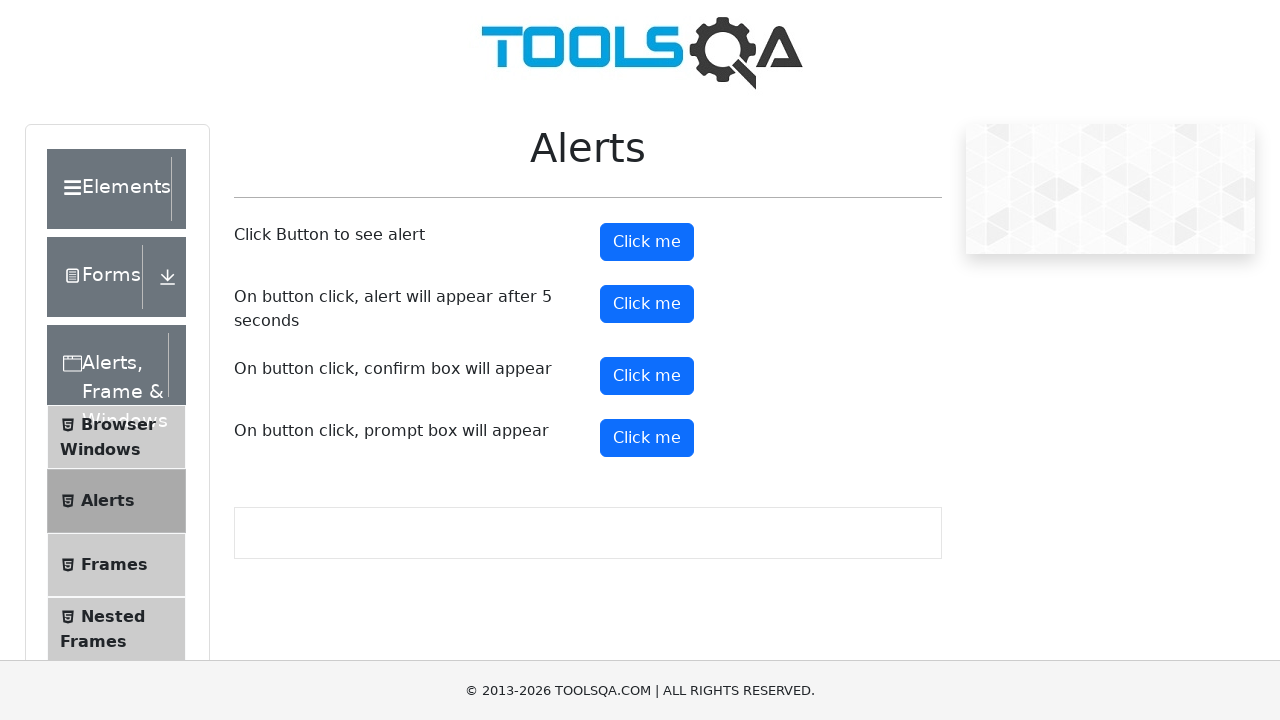

Clicked alert button to trigger alert dialog at (647, 242) on #alertButton
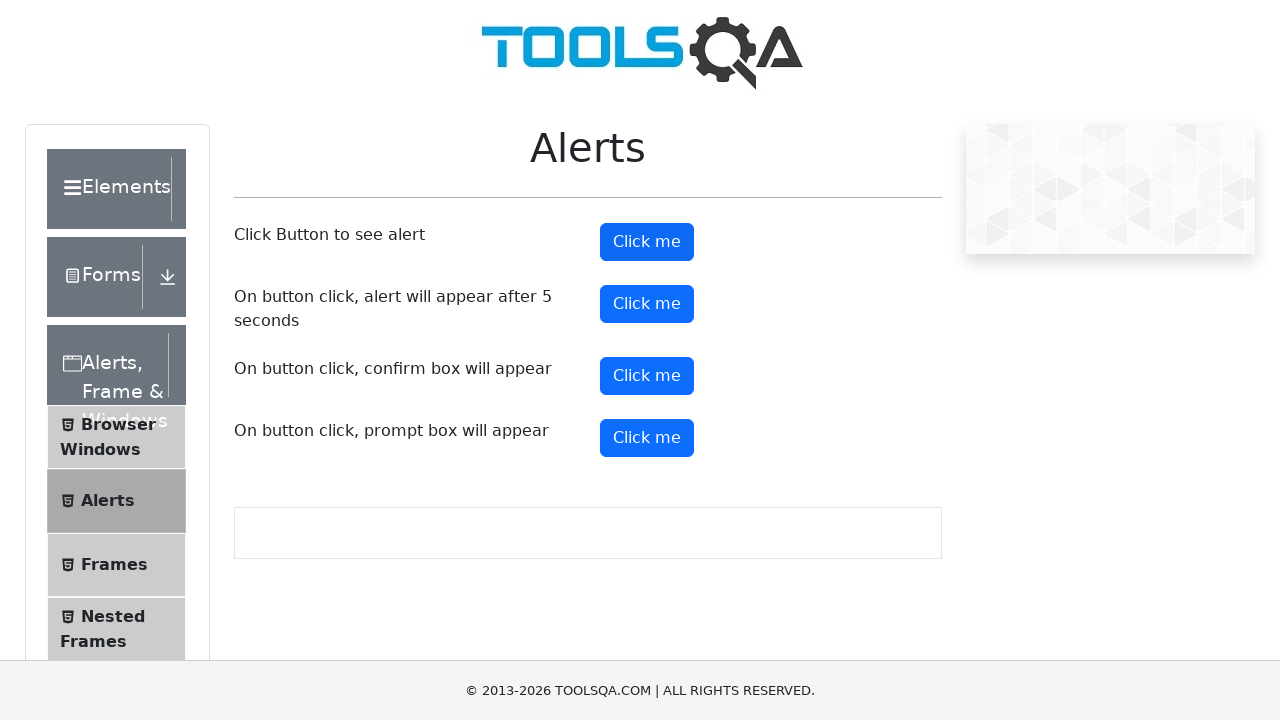

Set up dialog handler to accept alert
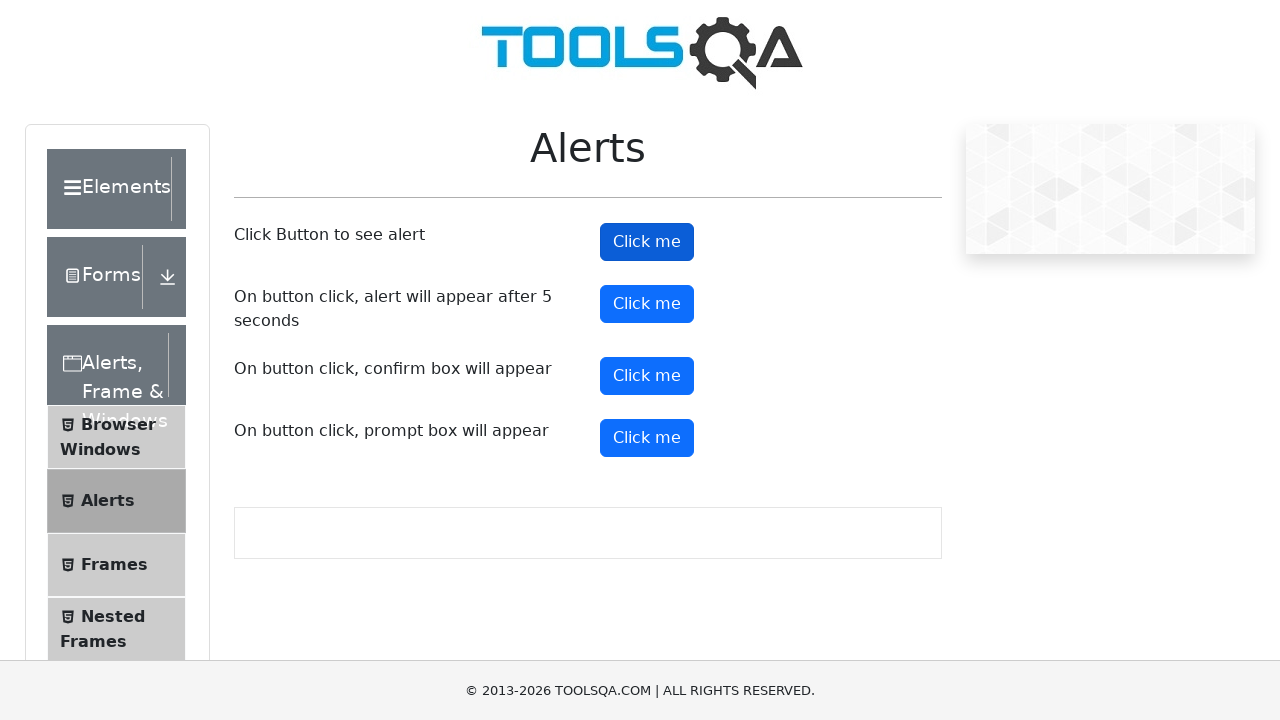

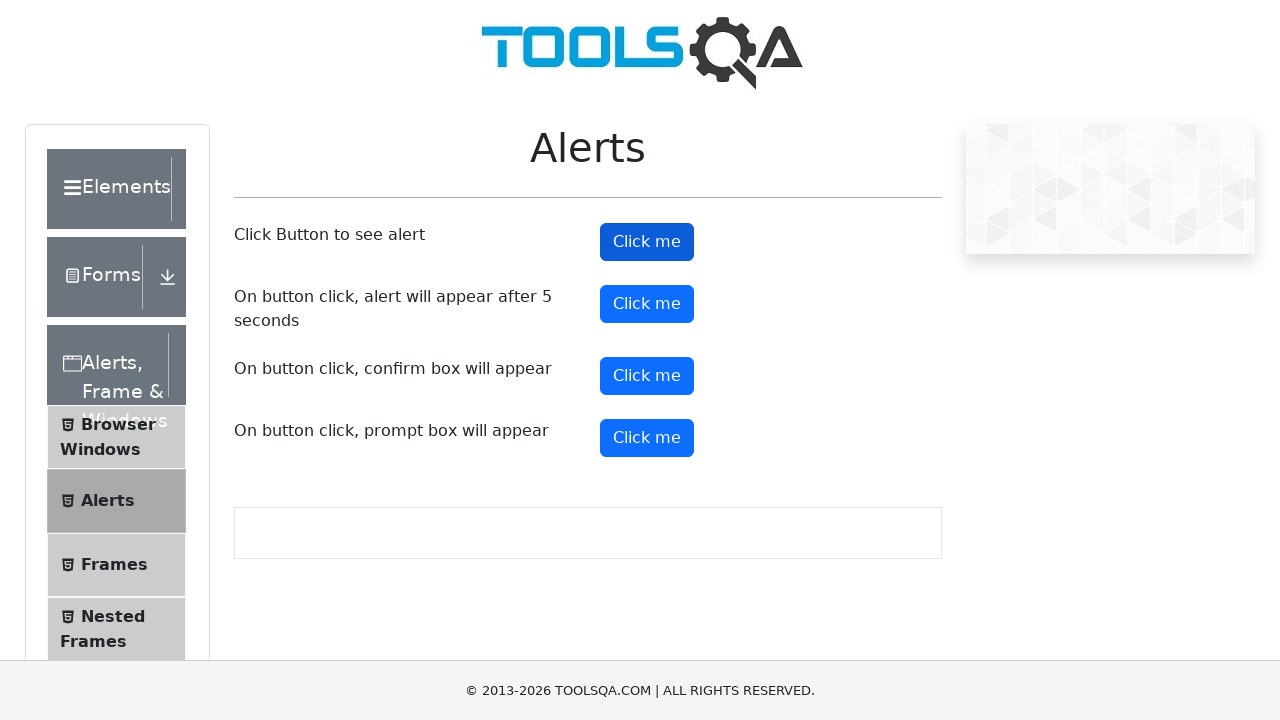